Tests JavaScript prompt alert interaction by clicking a button to trigger a prompt, entering text, and accepting it

Starting URL: https://demoqa.com/alerts

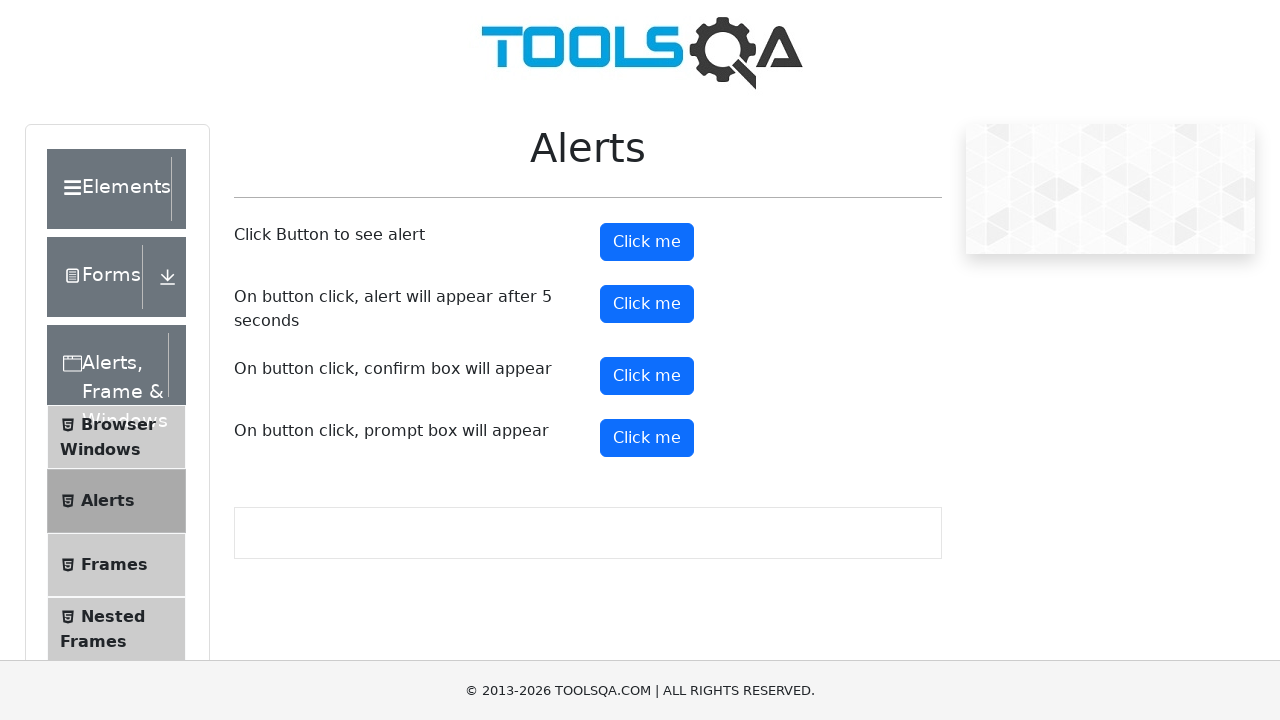

Clicked button to trigger prompt alert at (647, 438) on #promtButton
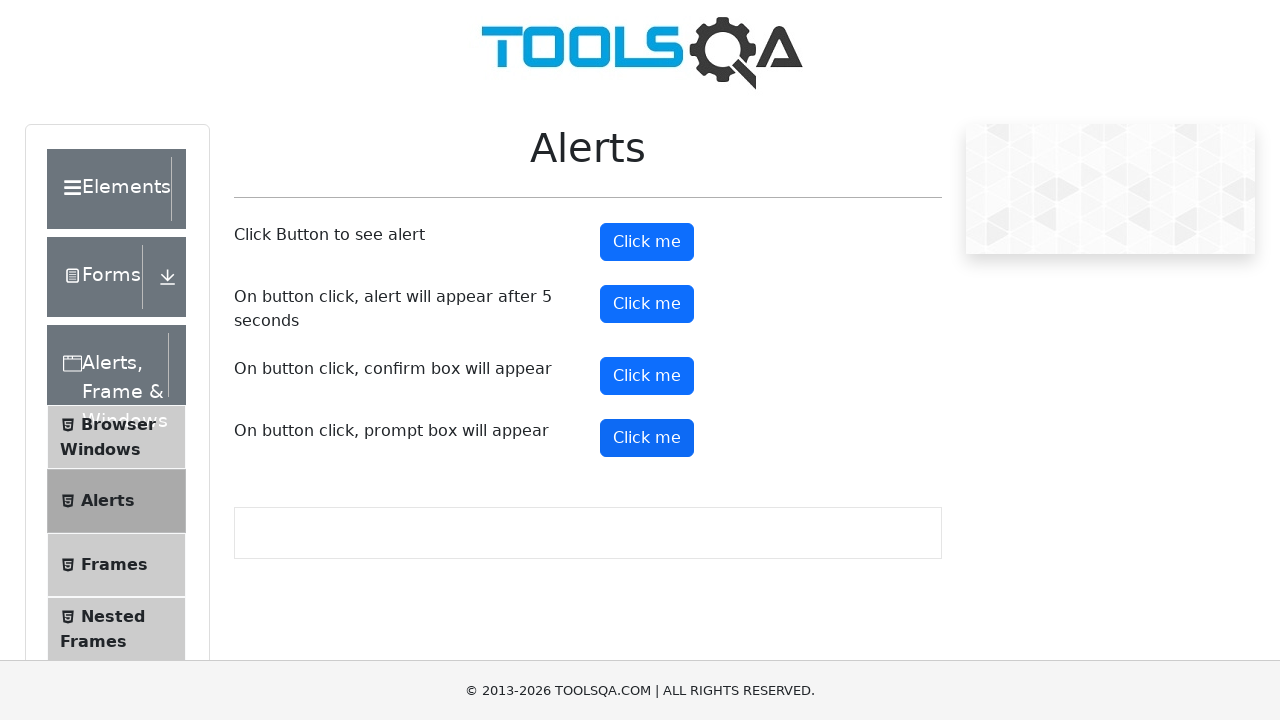

Accepted prompt dialog with text 'User'
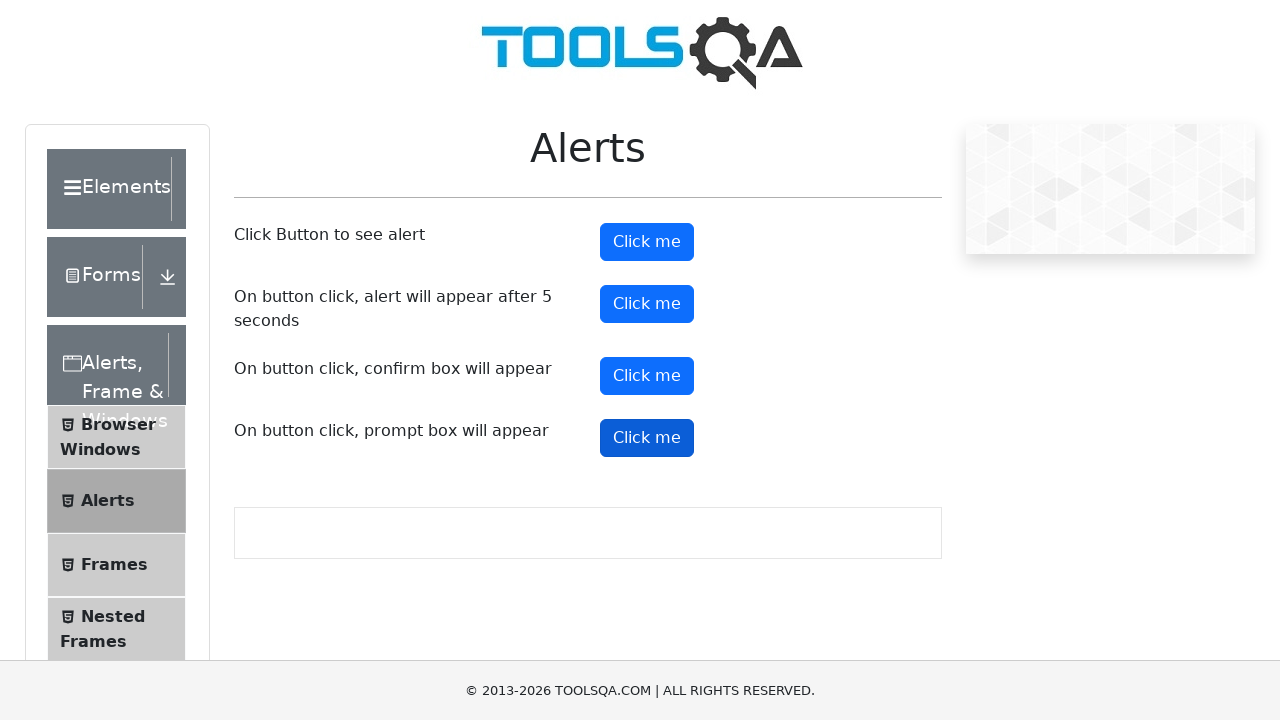

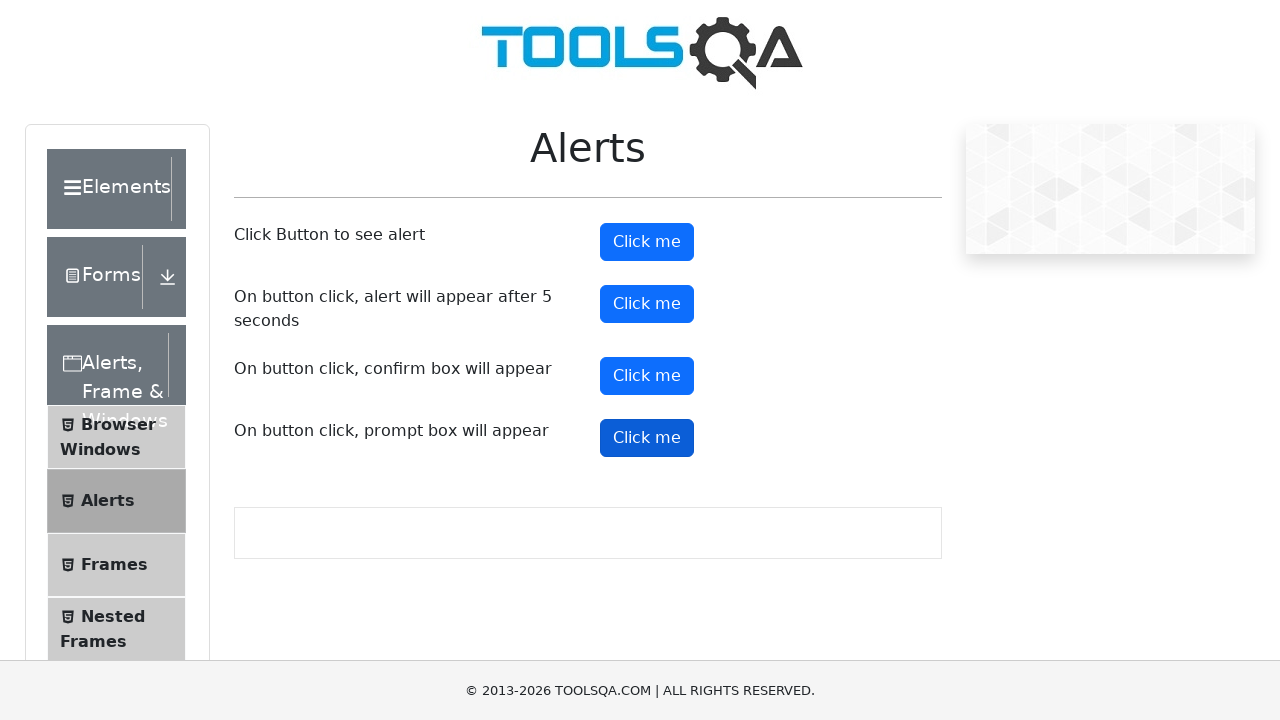